Tests dragging an element by a specific pixel offset using click and hold with coordinate-based movement

Starting URL: https://jqueryui.com/droppable/

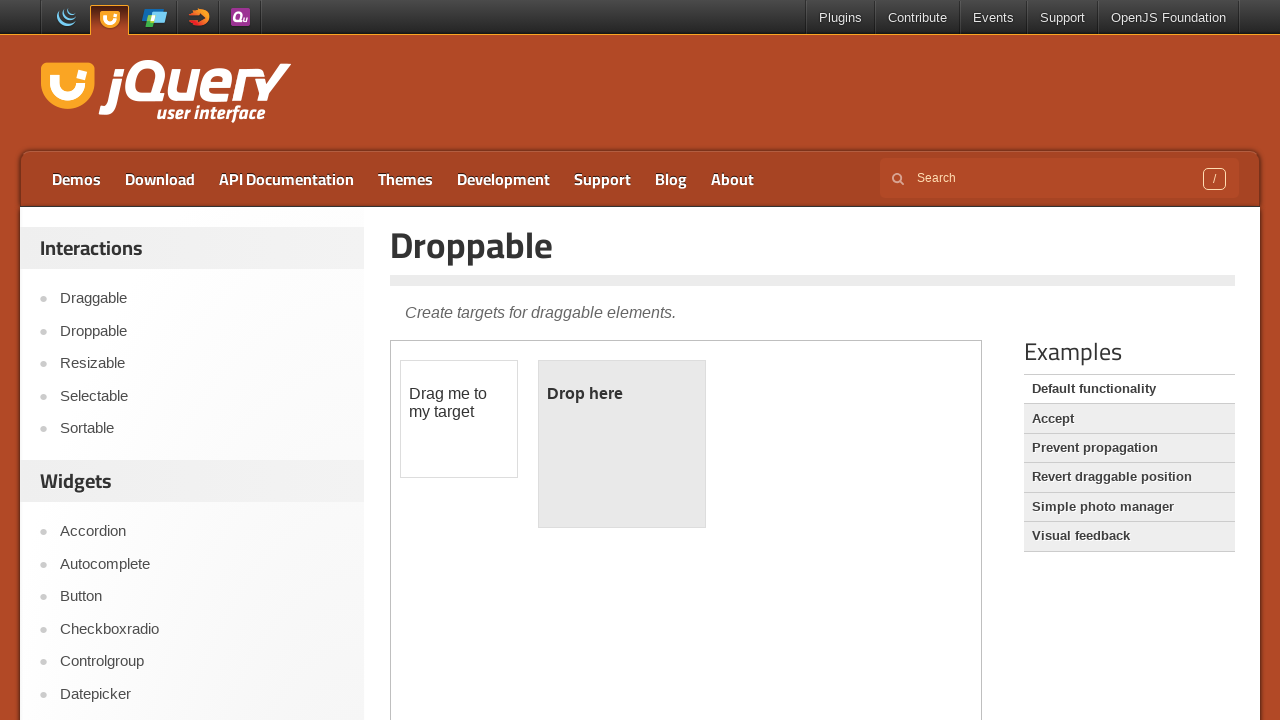

Located the iframe containing the draggable element
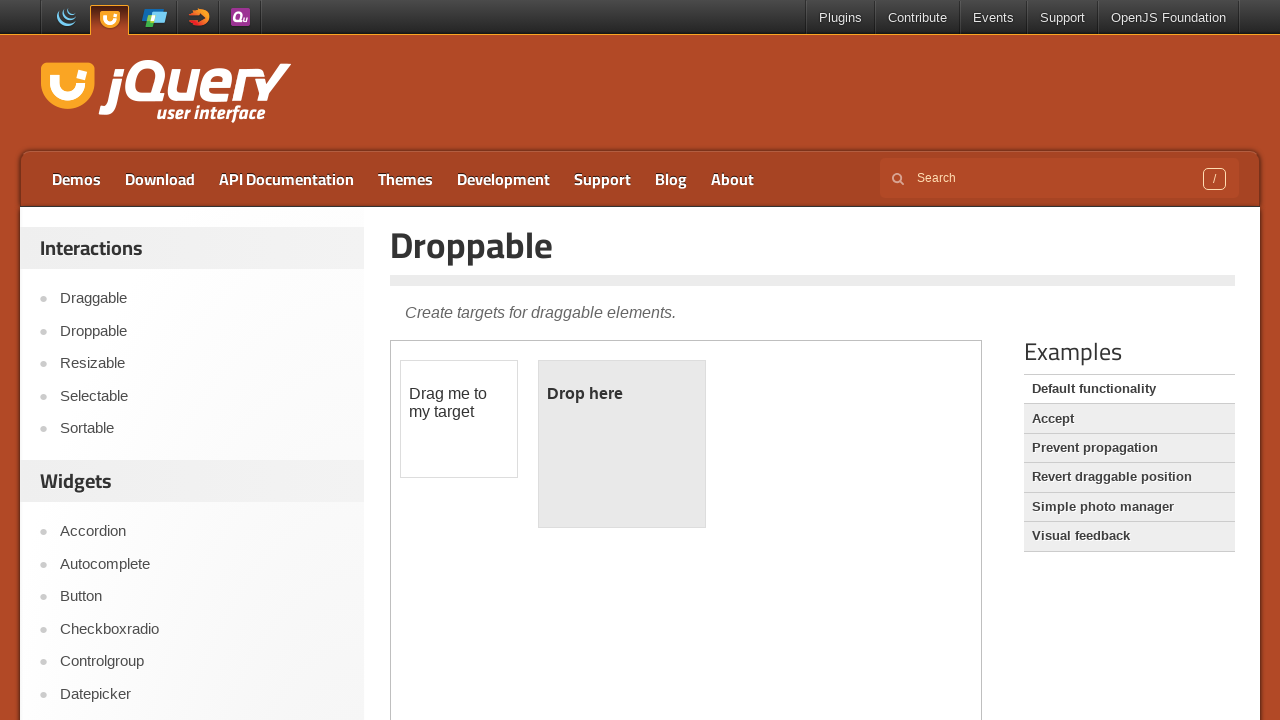

Located the draggable element with id 'draggable'
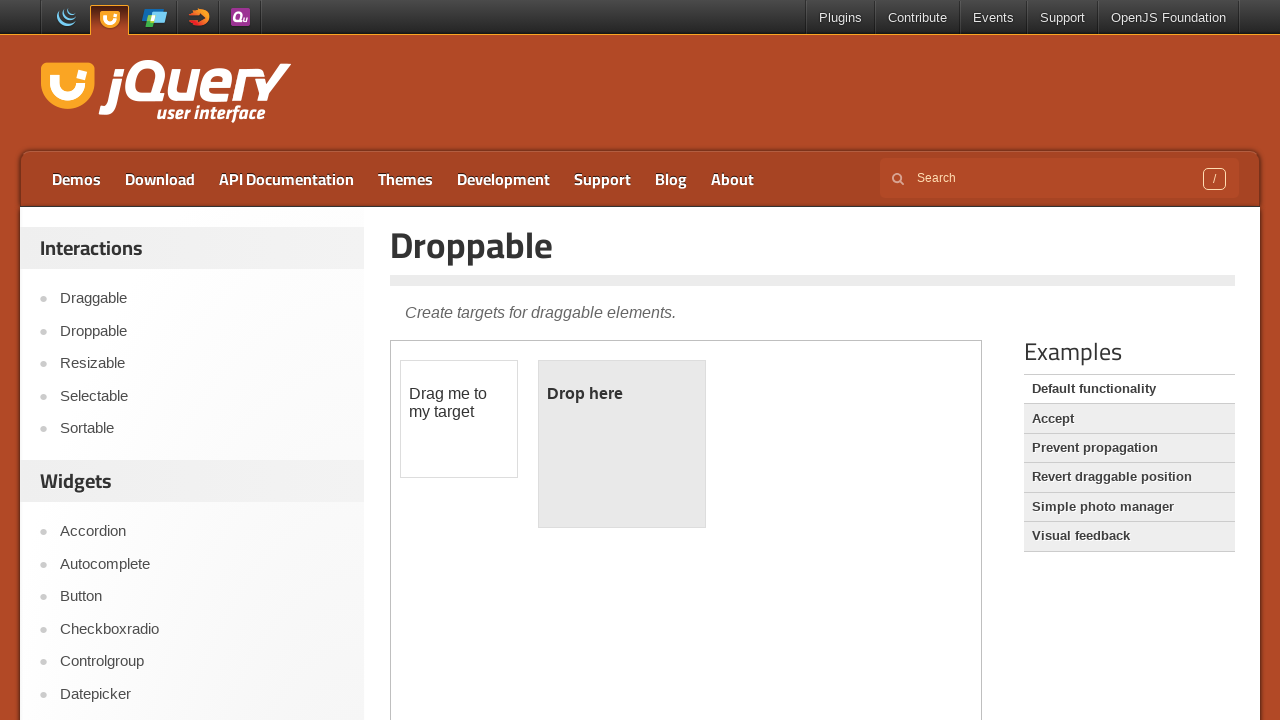

Retrieved bounding box coordinates of the draggable element
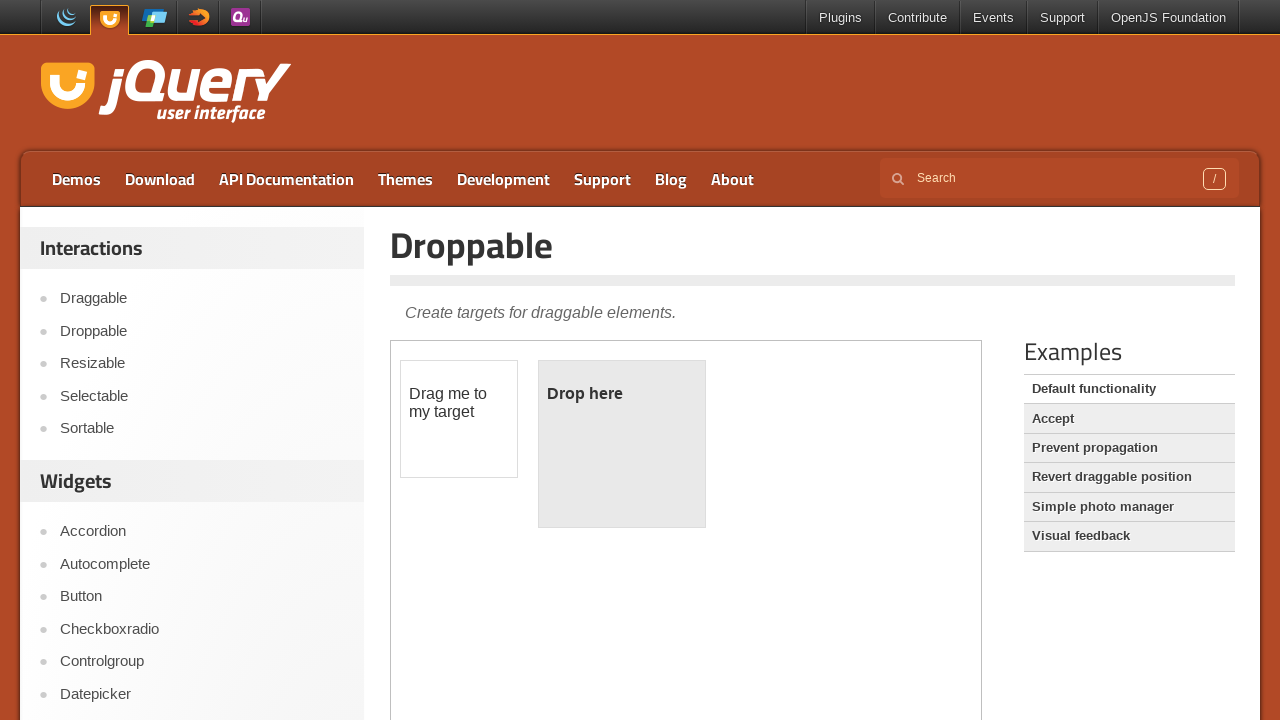

Moved mouse to the center of the draggable element at (459, 419)
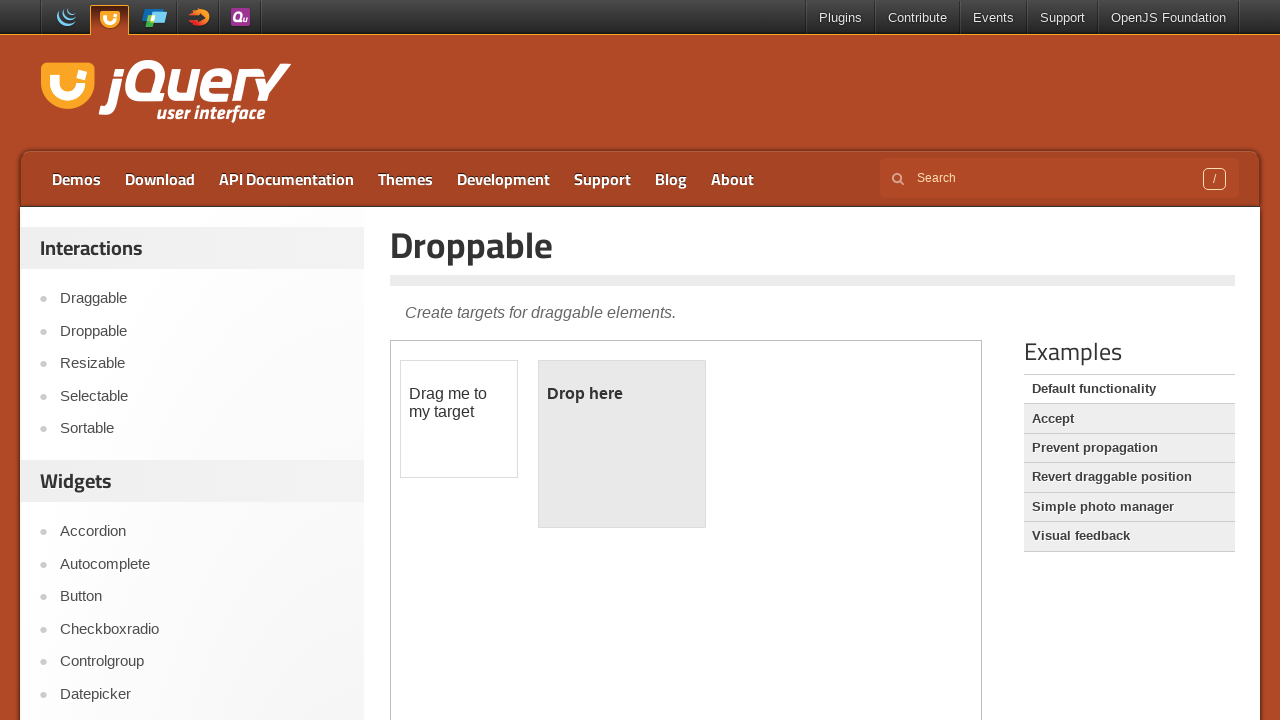

Pressed down the mouse button to initiate drag at (459, 419)
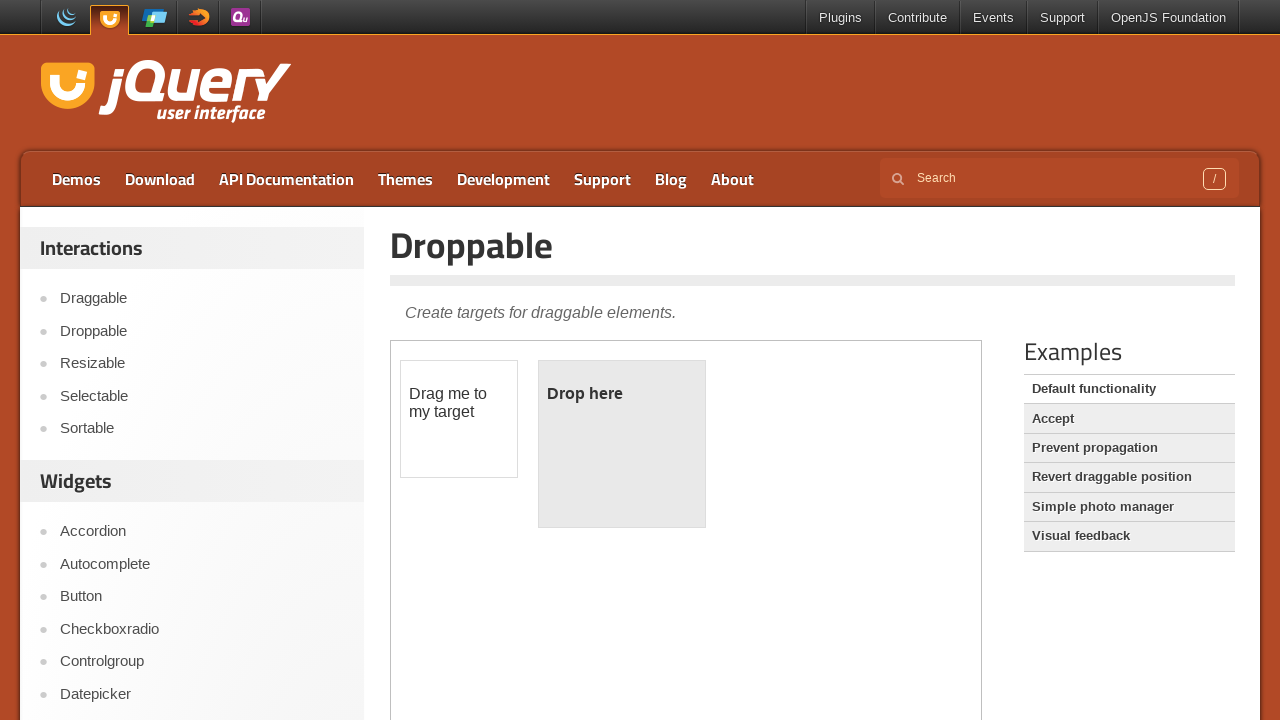

Moved mouse 430 pixels right and 30 pixels down at (889, 449)
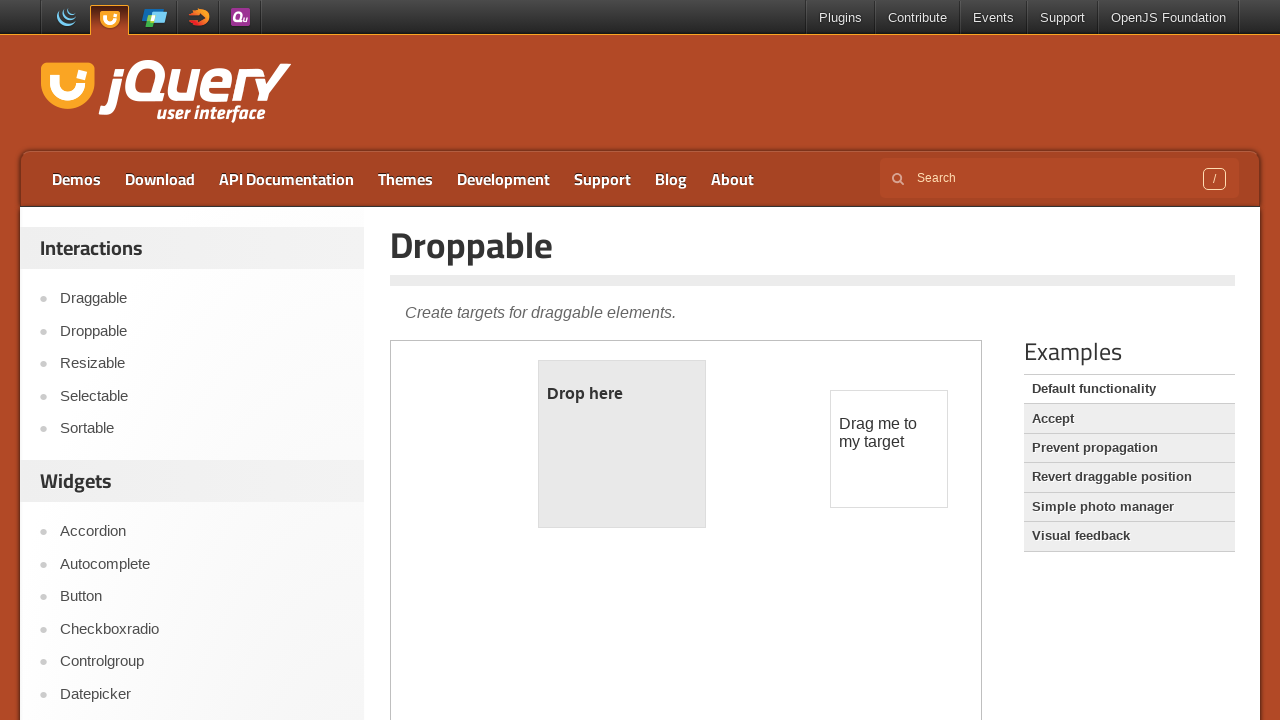

Released the mouse button to complete the drag operation at (889, 449)
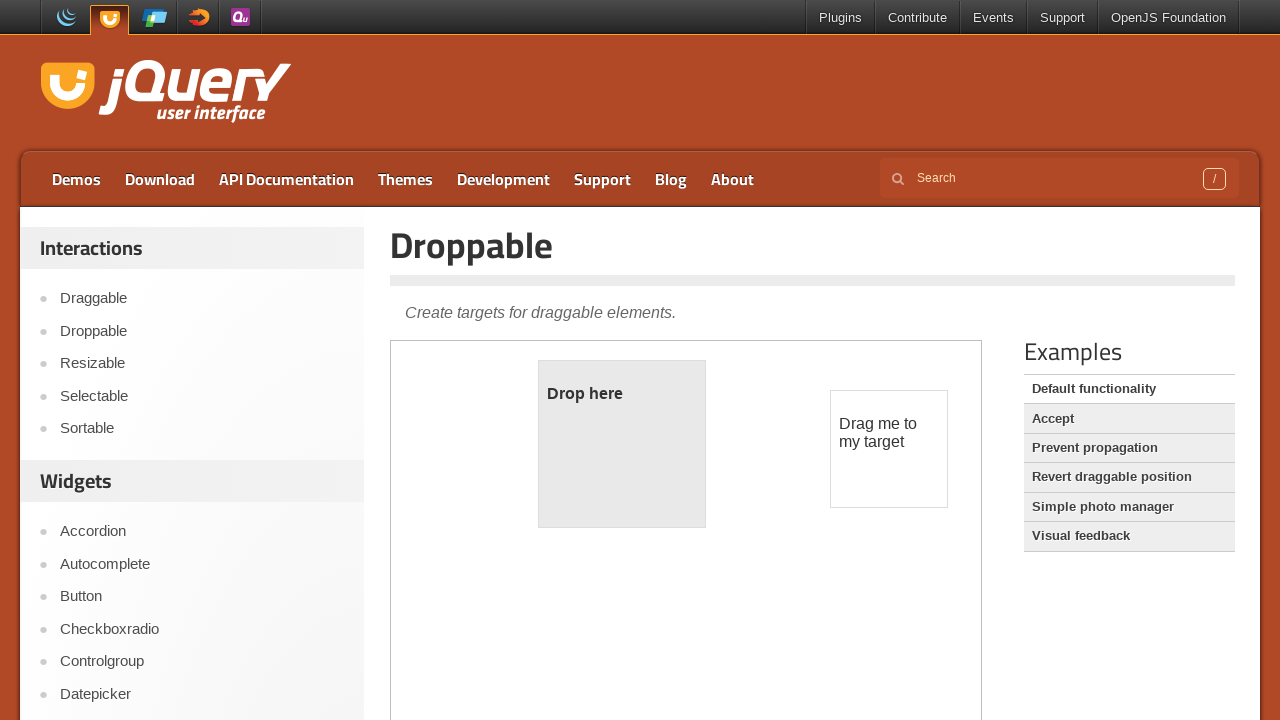

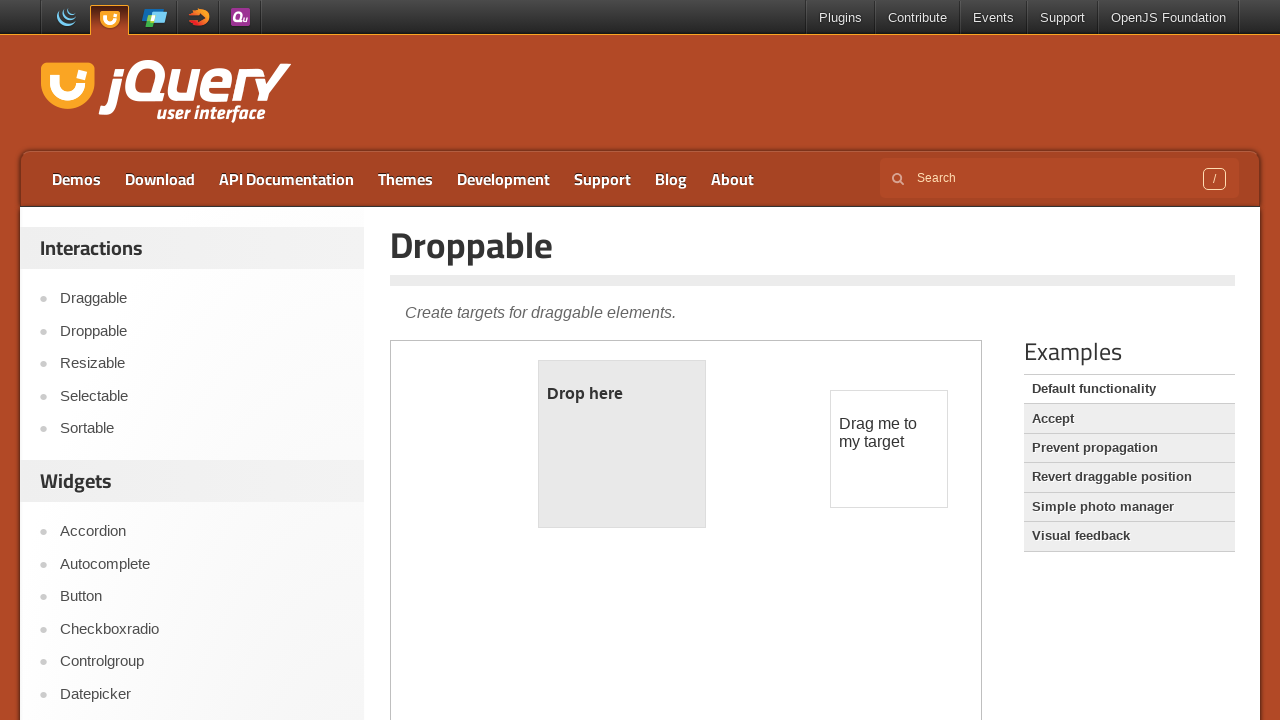